Tests payment validation by attempting to pay with empty fields and verifying error messages

Starting URL: https://shopdemo.e-junkie.com/

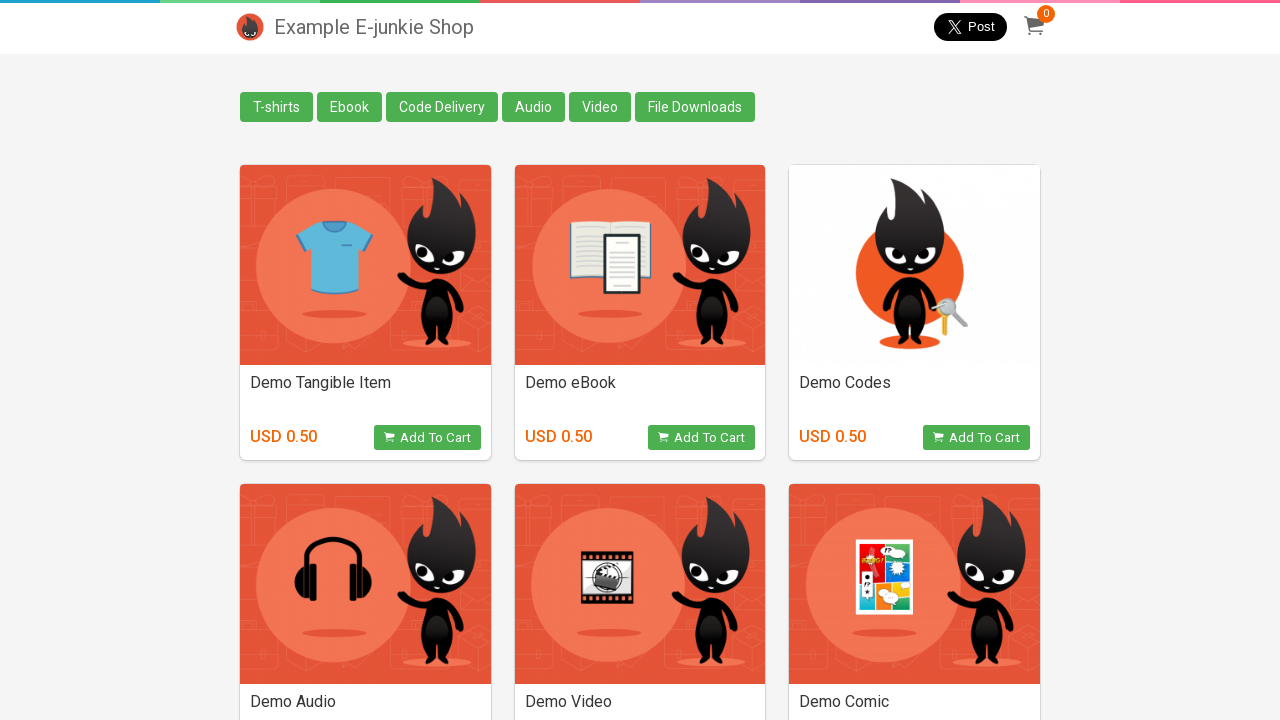

Clicked add to cart button for e-book at (702, 438) on button[onclick*='1595015']
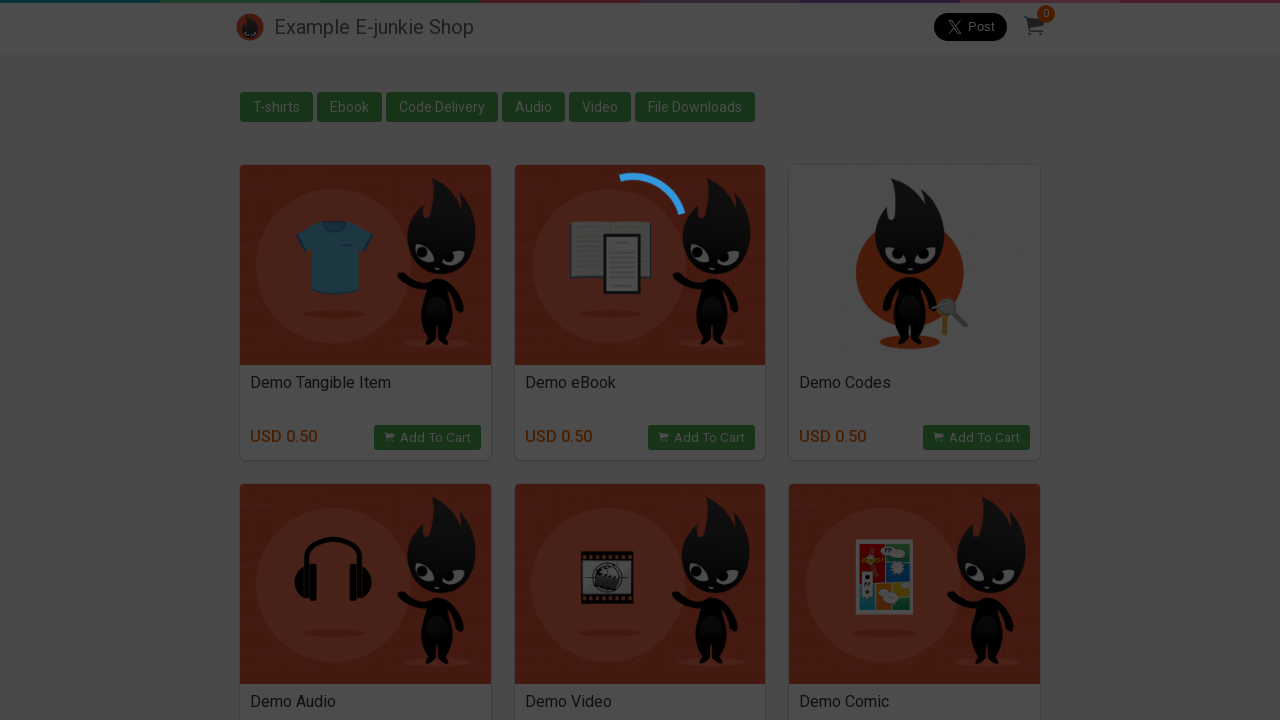

Waited for payment iframe to load
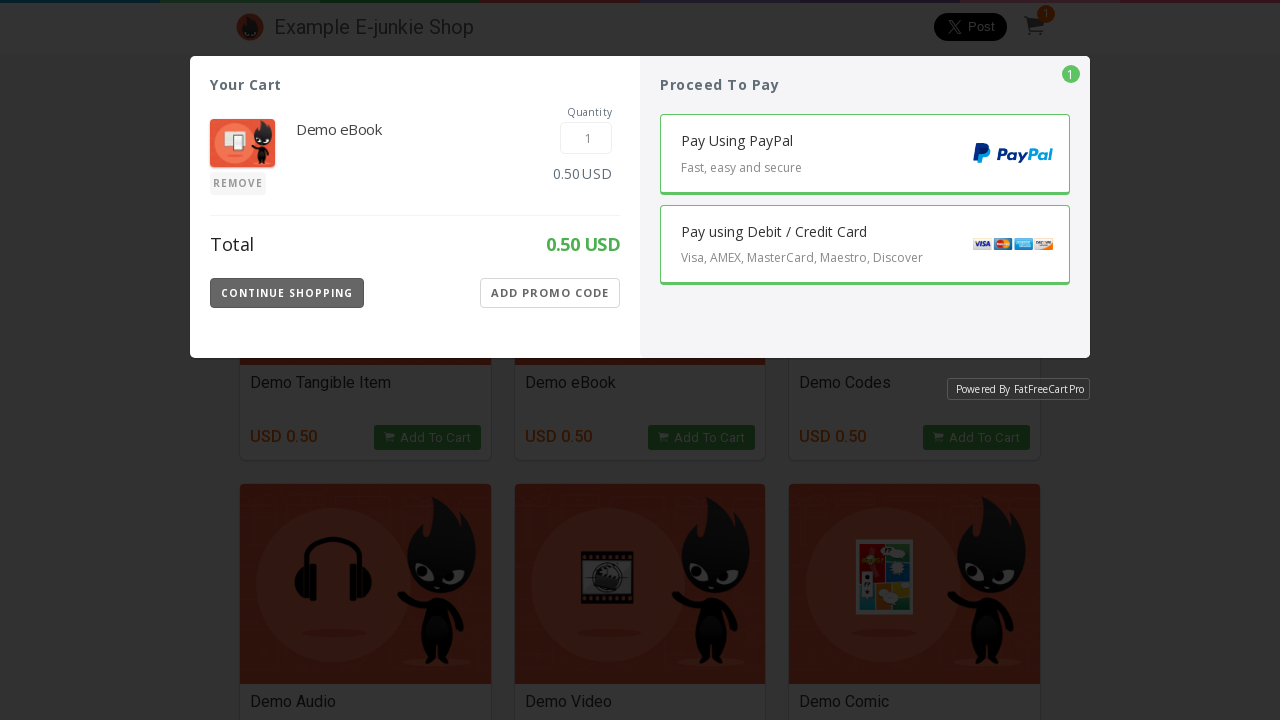

Located and switched to payment iframe
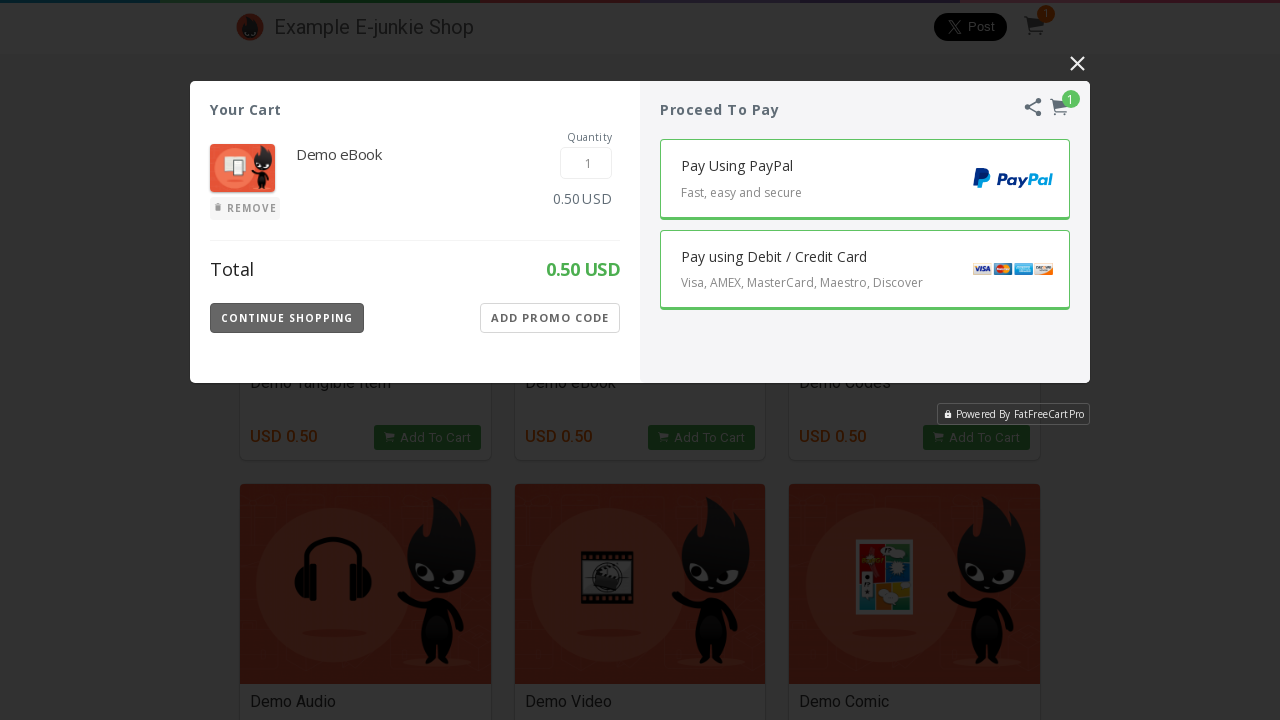

Clicked 'Pay using debit card' button at (865, 270) on iframe.EJIframeV3.EJOverlayV3 >> internal:control=enter-frame >> [class='Payment
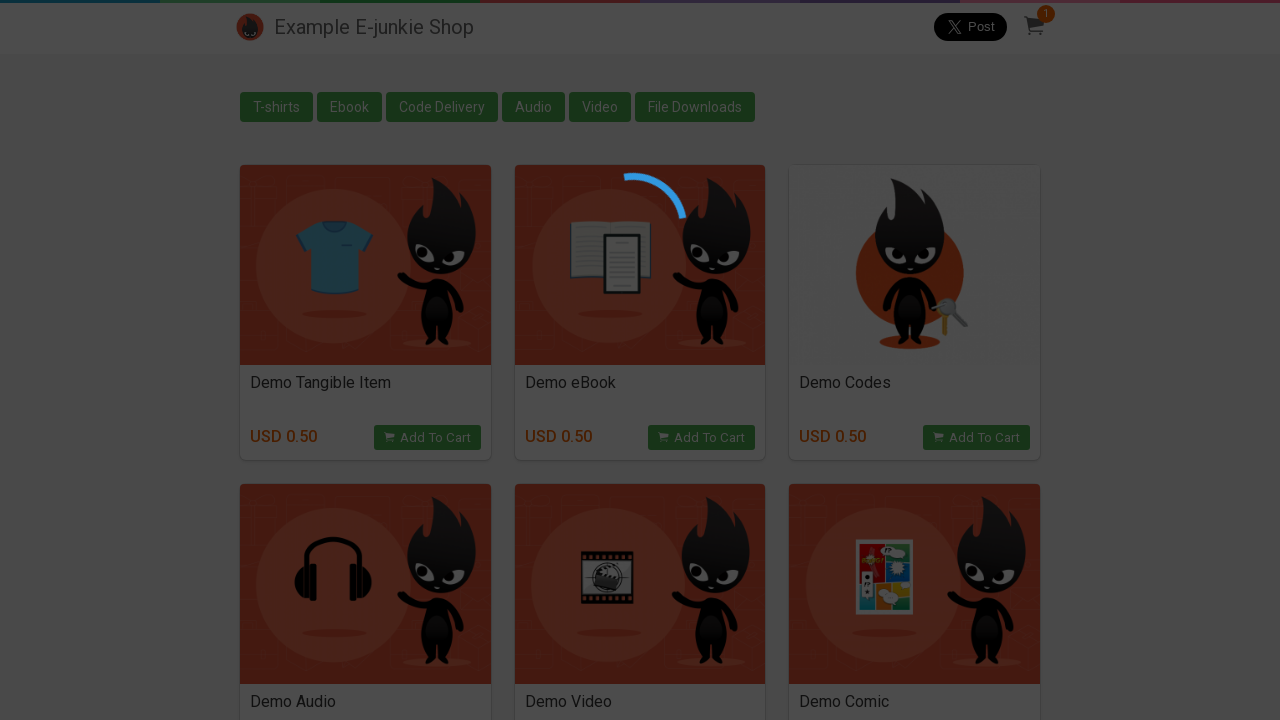

Clicked Pay button with empty fields to trigger validation error at (865, 293) on iframe.EJIframeV3.EJOverlayV3 >> internal:control=enter-frame >> [class='Pay-But
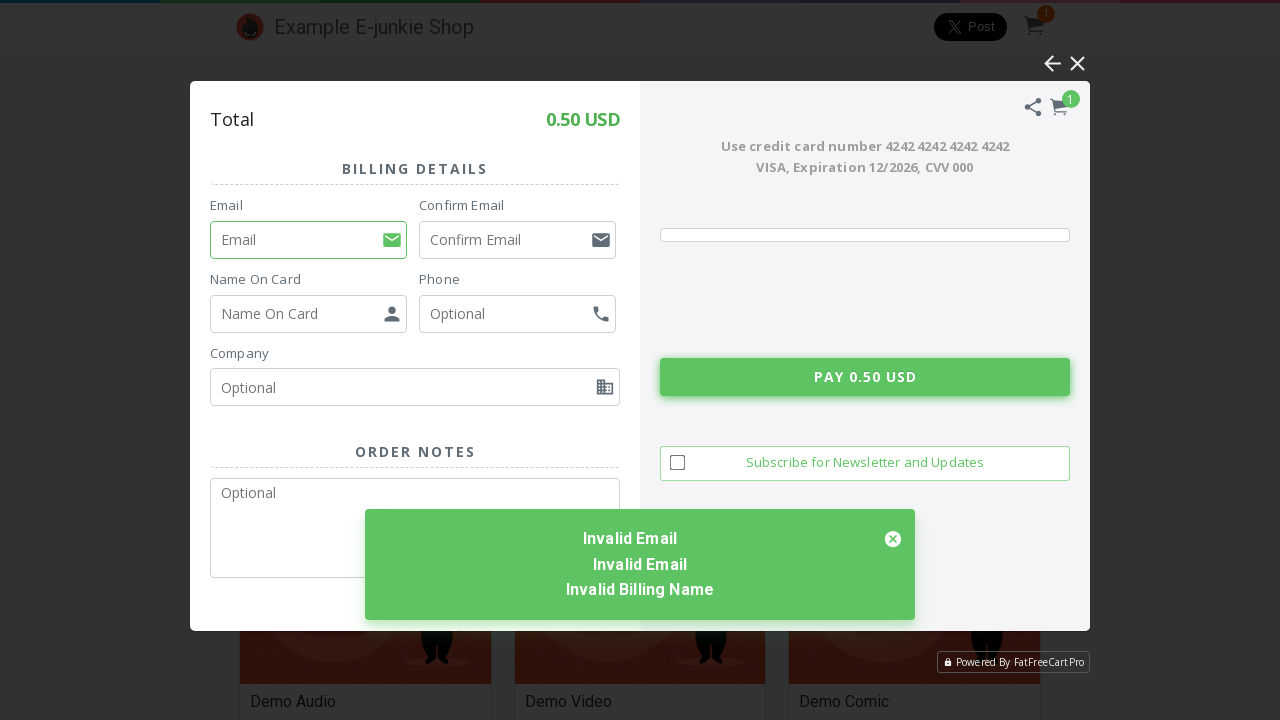

Verified payment validation error message appeared
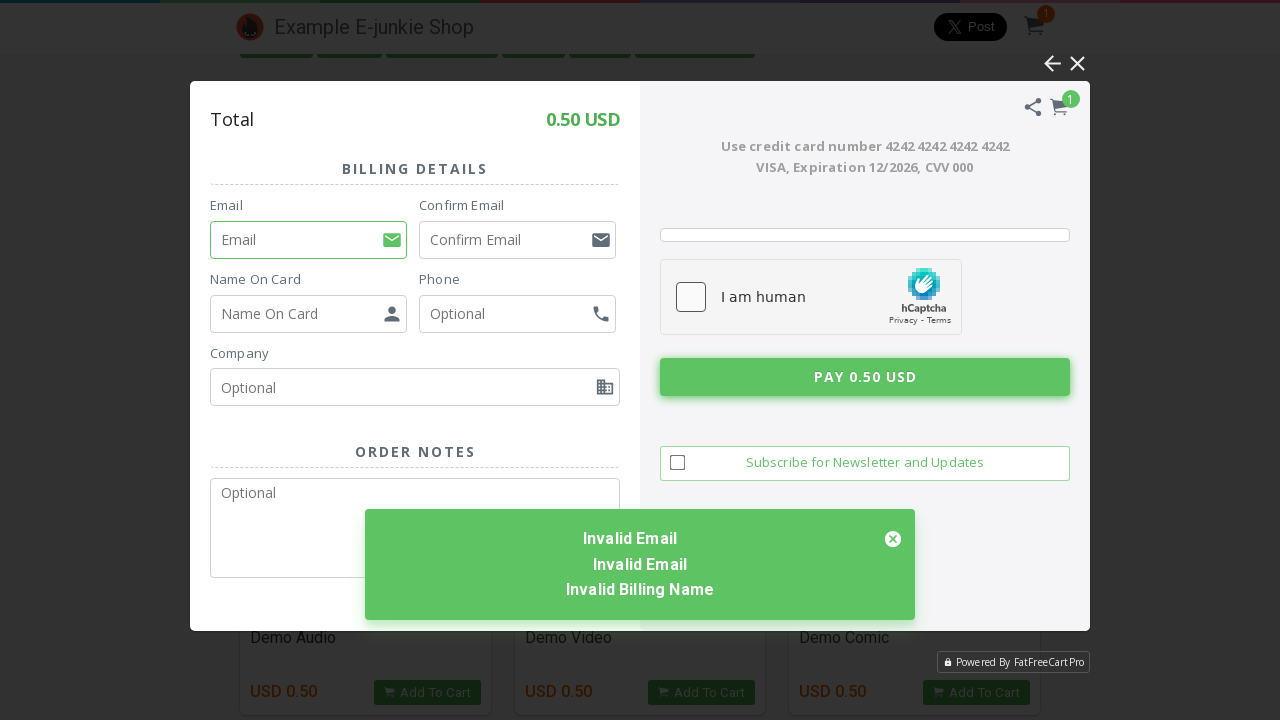

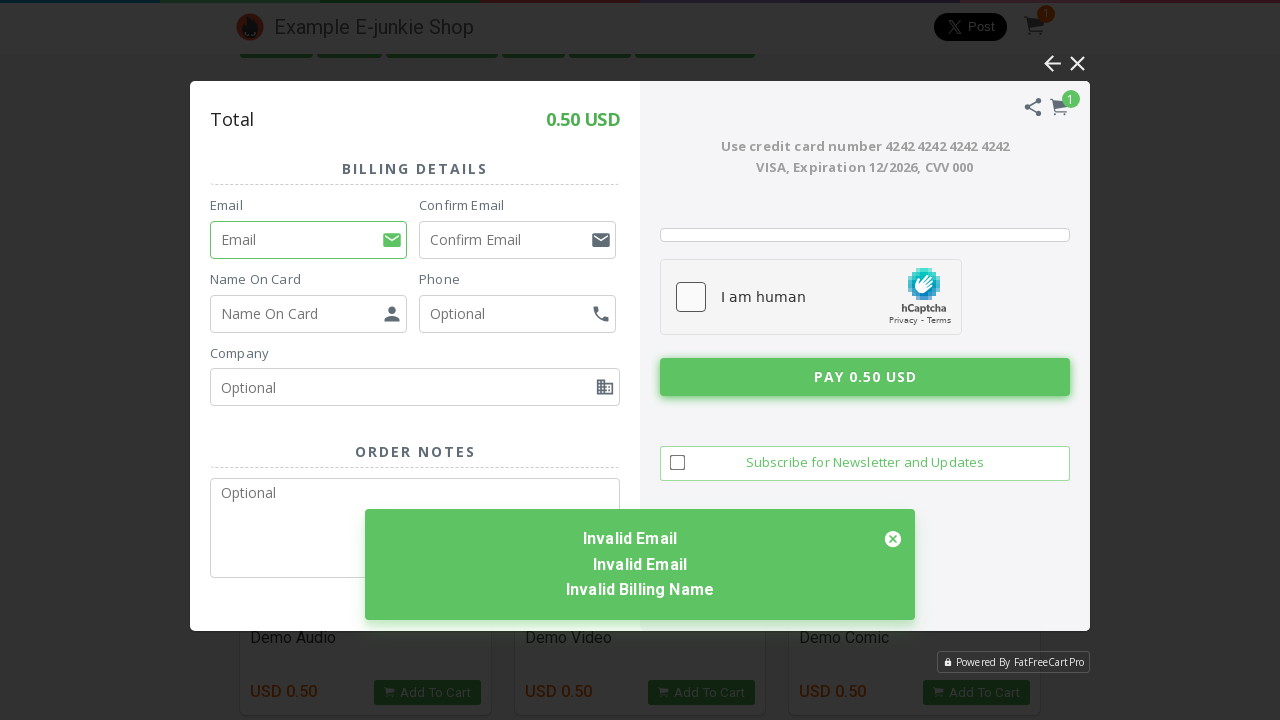